Tests for the presence of subscription or newsletter form elements on the page.

Starting URL: https://demo.realworld.io/

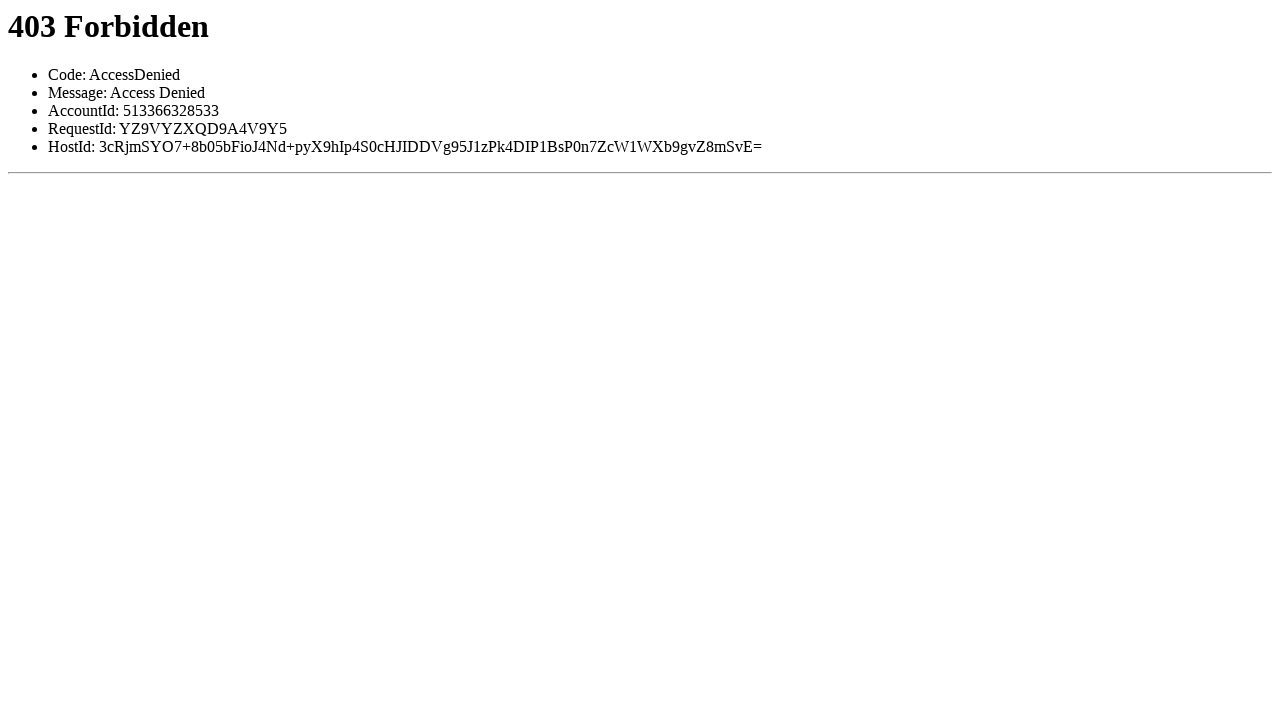

Navigated to https://demo.realworld.io/
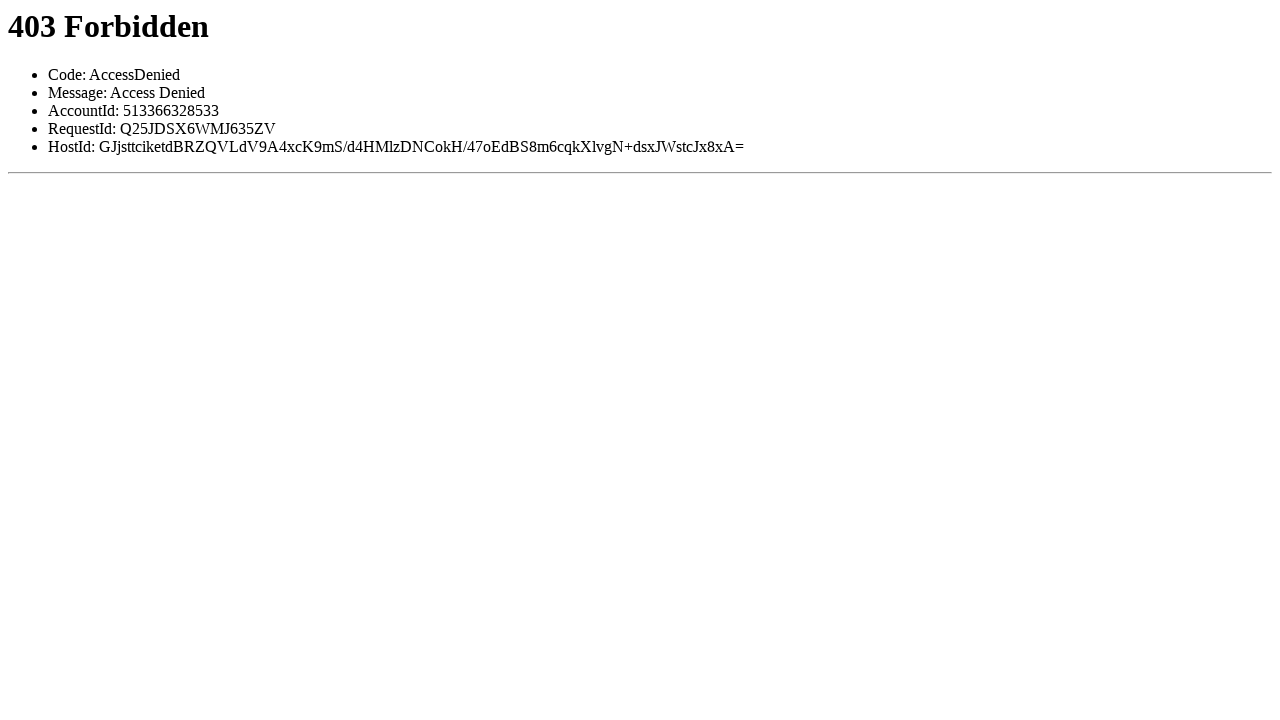

Located subscription/newsletter form elements by id containing 'subscribe'
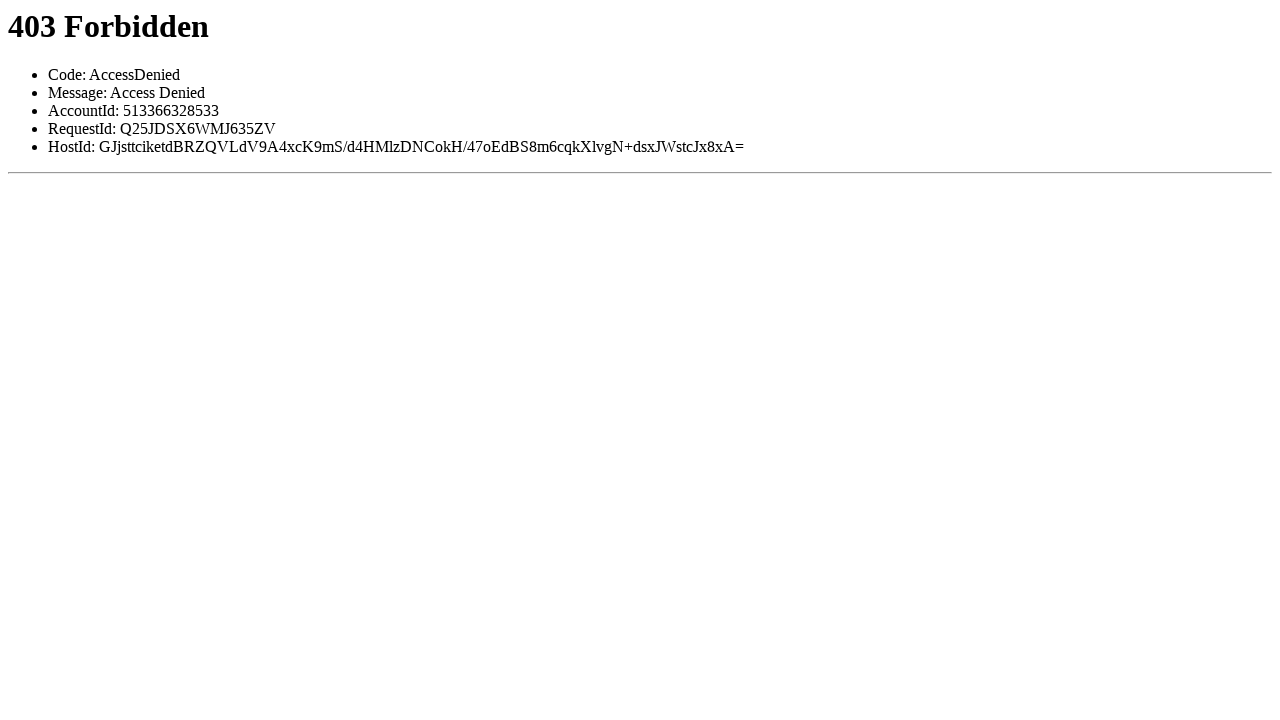

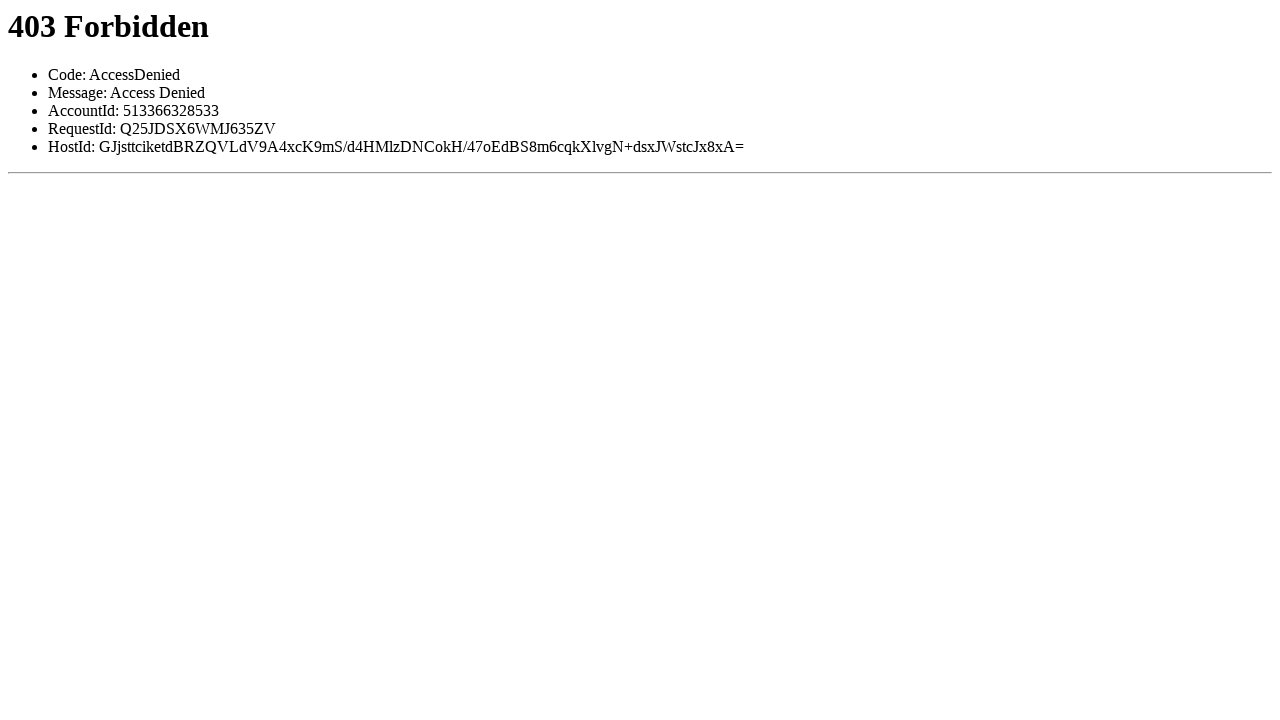